Clicks on the Custom button and verifies the partner hero section appears on the page

Starting URL: https://www.cashdeck.com.au

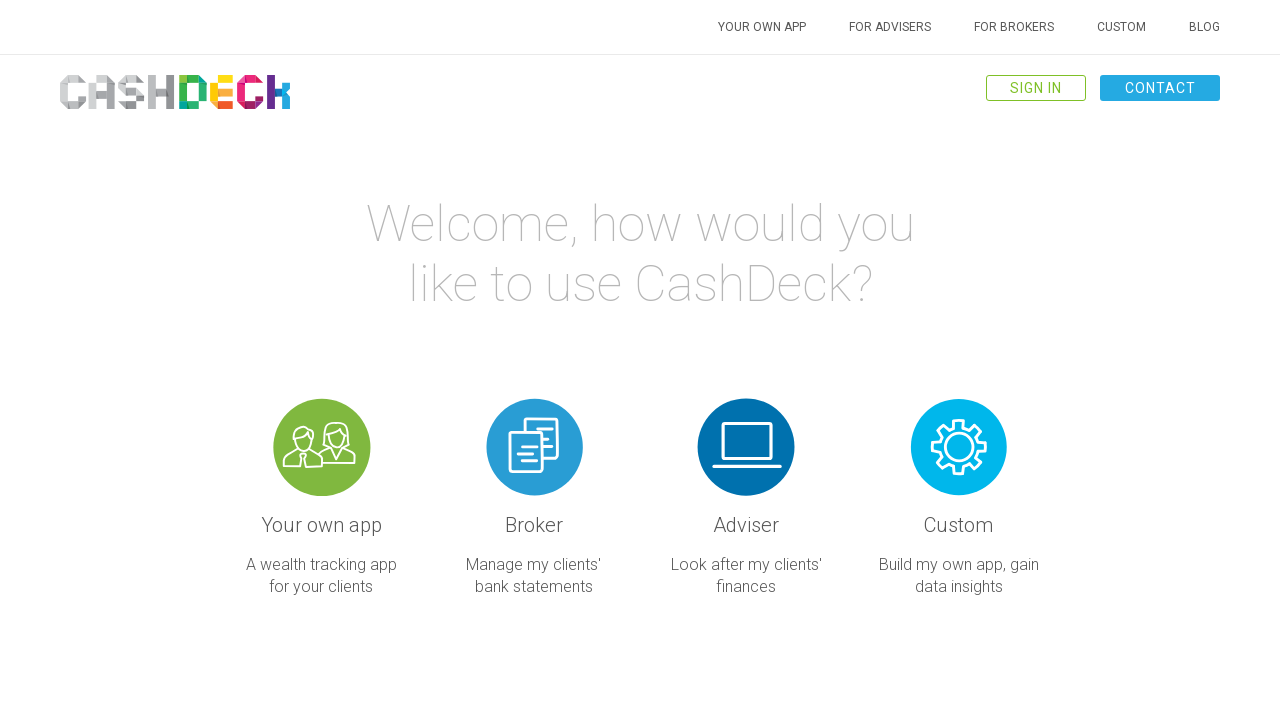

Clicked the Custom button at (959, 519) on .custom
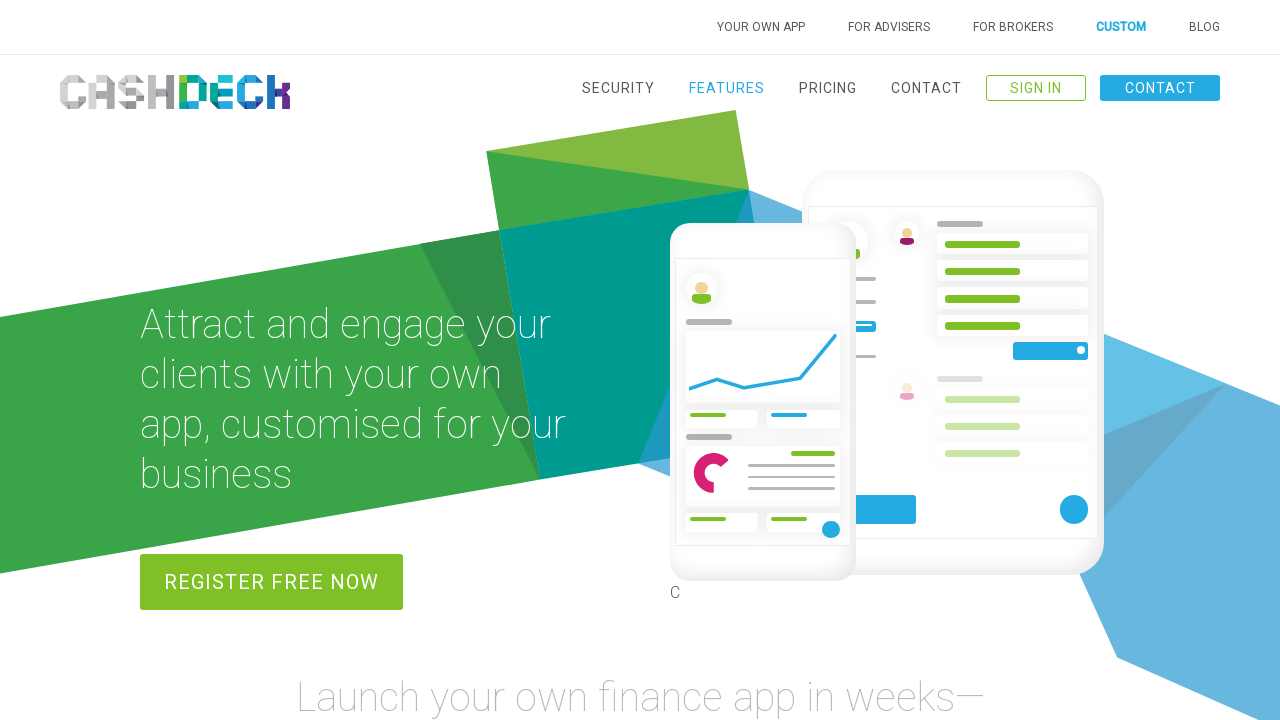

Verified page title is 'CashDeck'
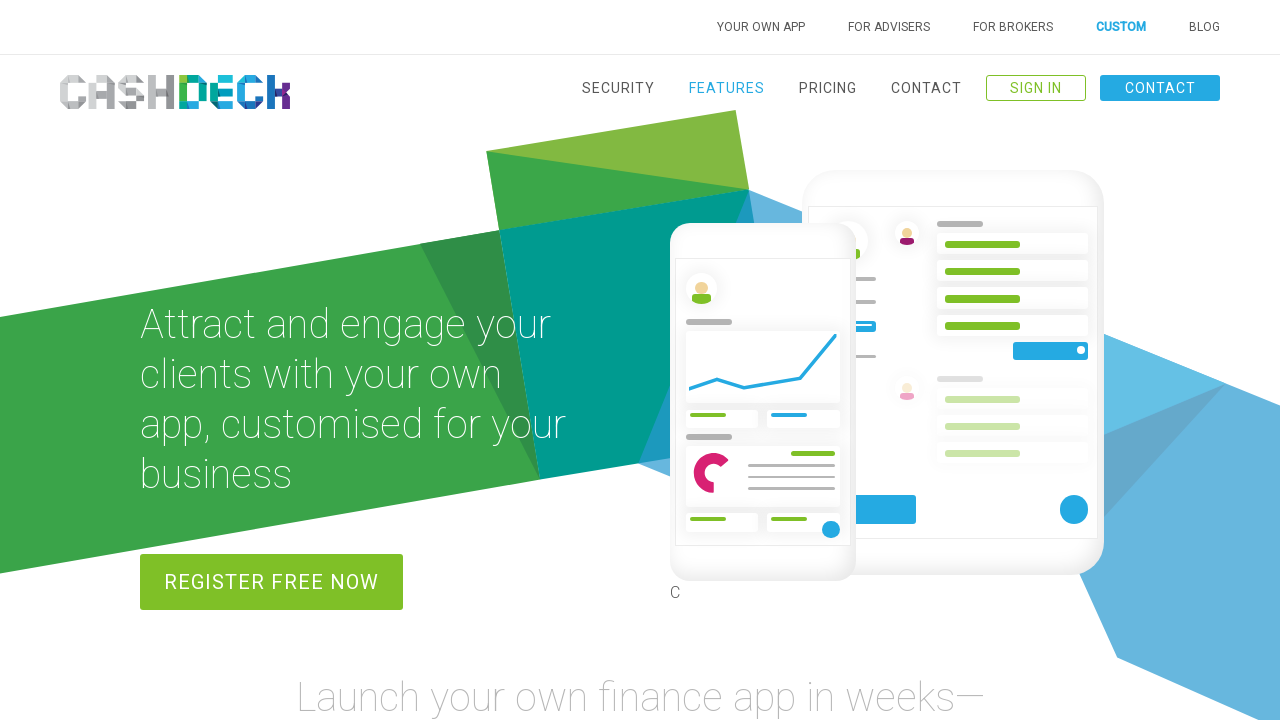

Verified partner hero section appeared on the page
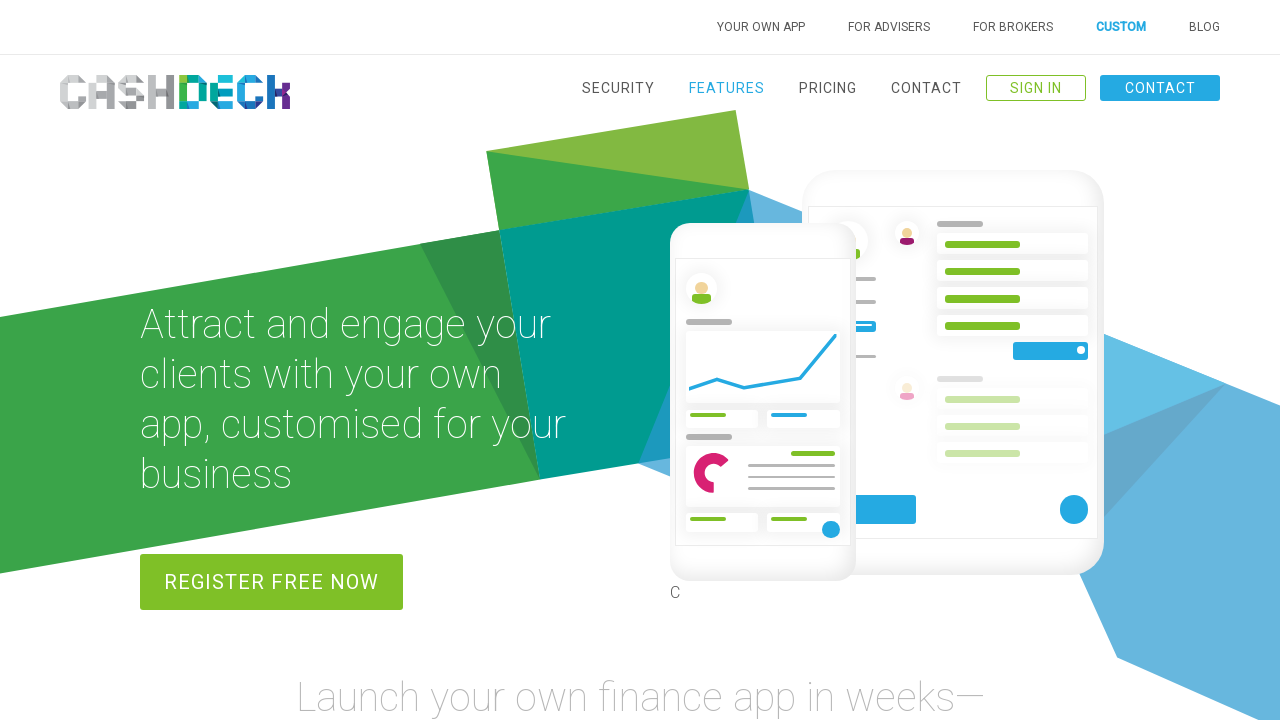

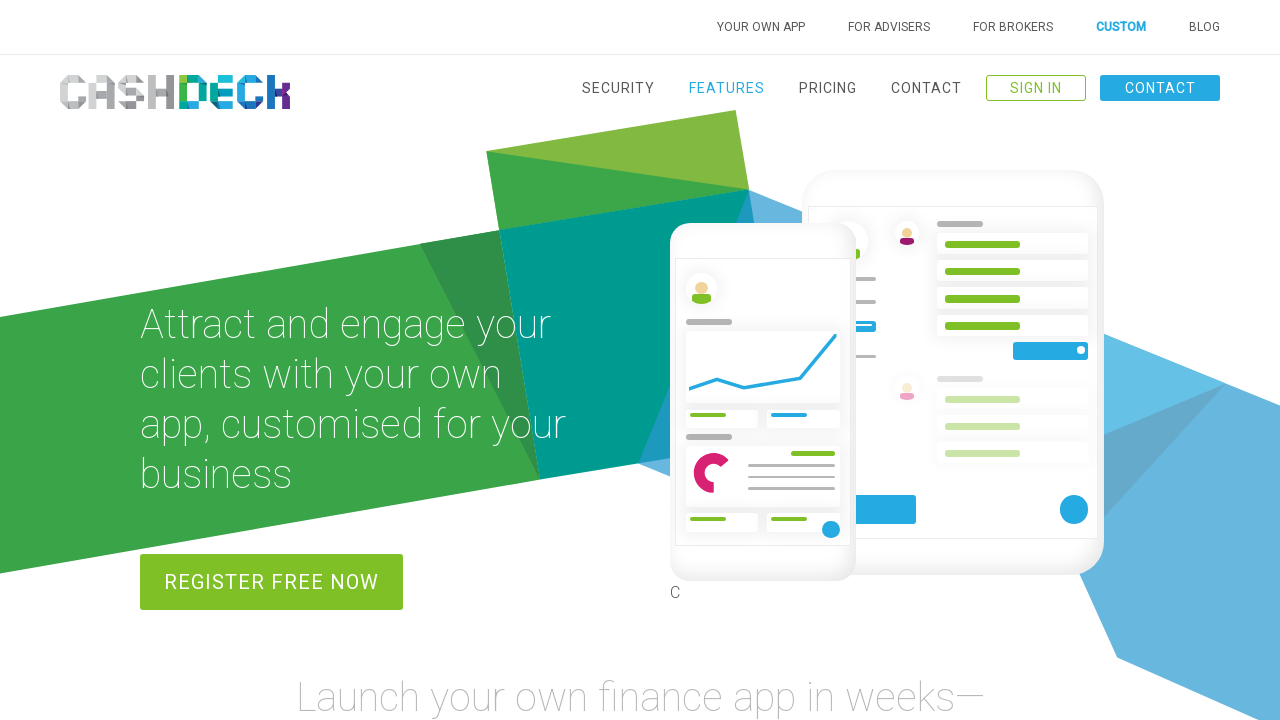